Adds a customer and opens a new account with currency selection

Starting URL: https://www.globalsqa.com/angularJs-protractor/BankingProject/#/login

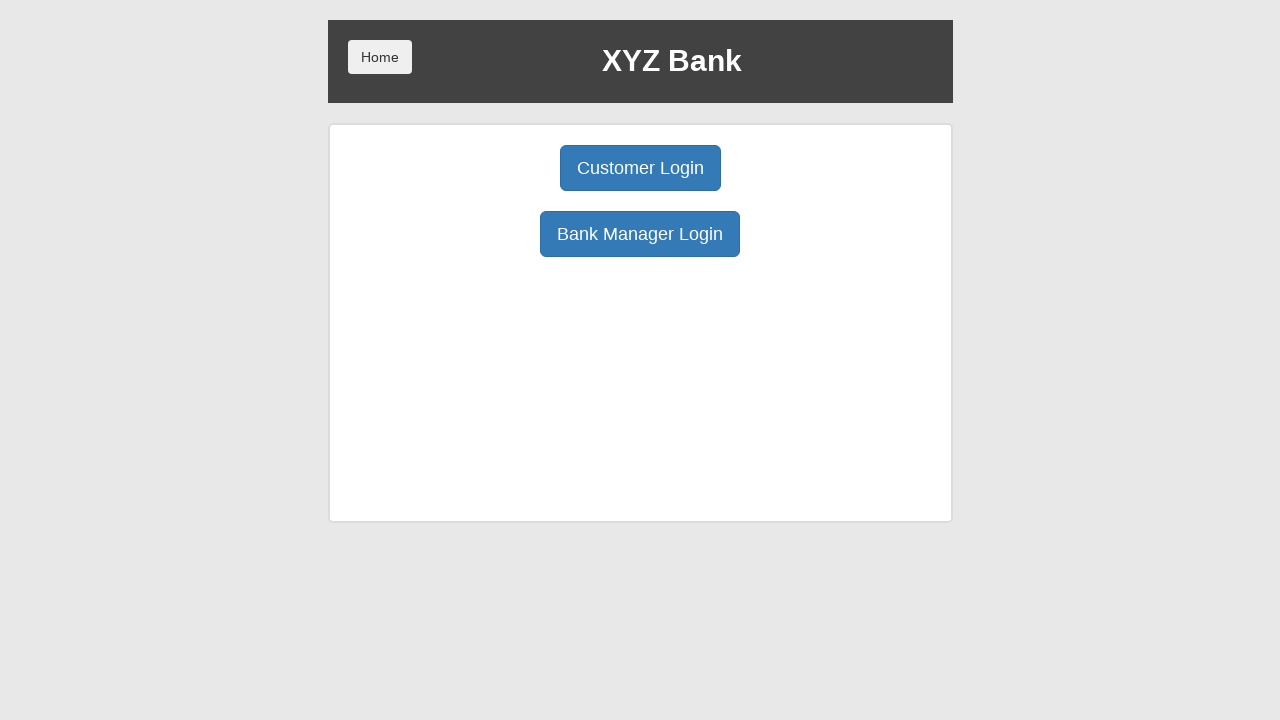

Clicked Bank Manager Login button at (640, 234) on button:has-text('Bank Manager Login')
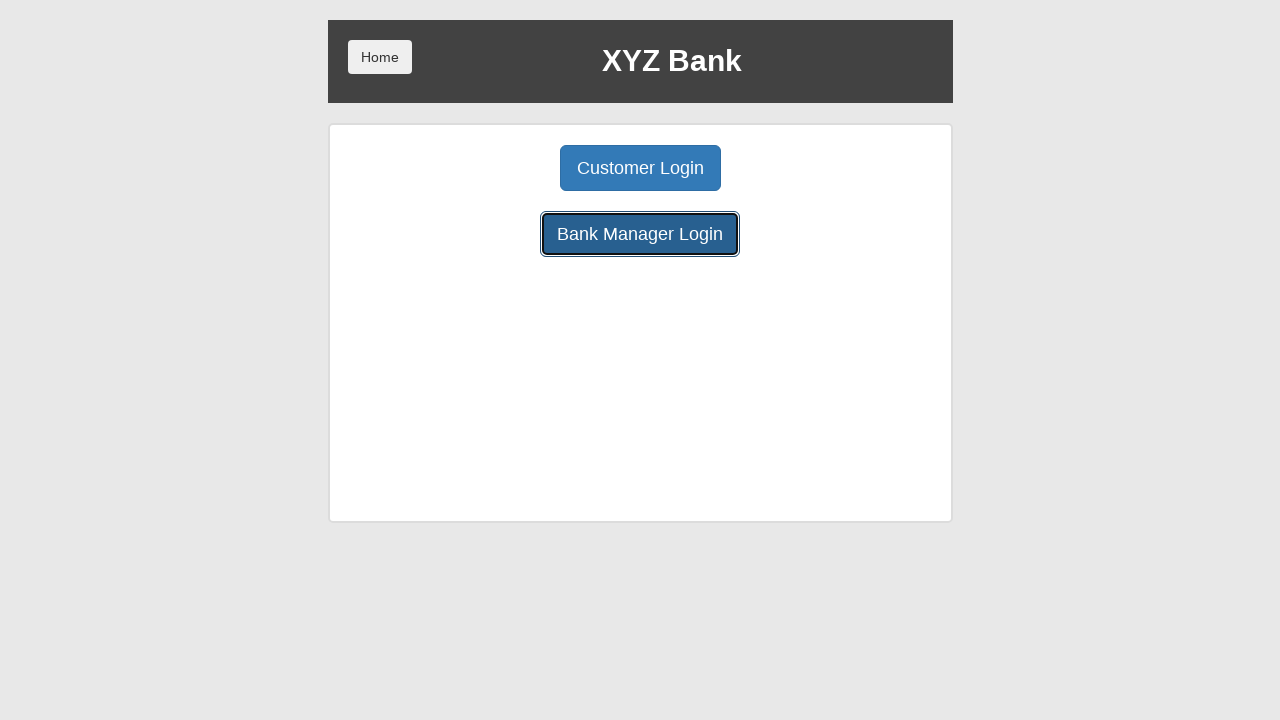

Waited for Bank Manager page to load
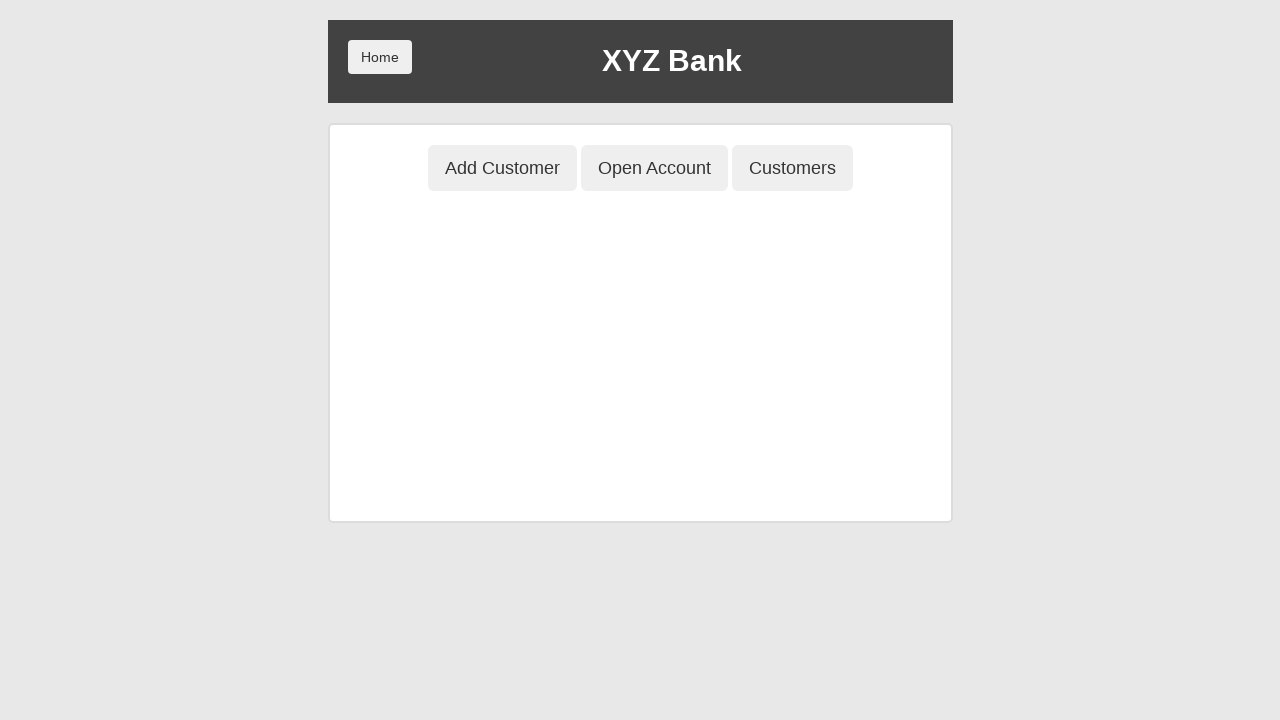

Clicked Add Customer tab at (502, 168) on button:has-text('Add Customer')
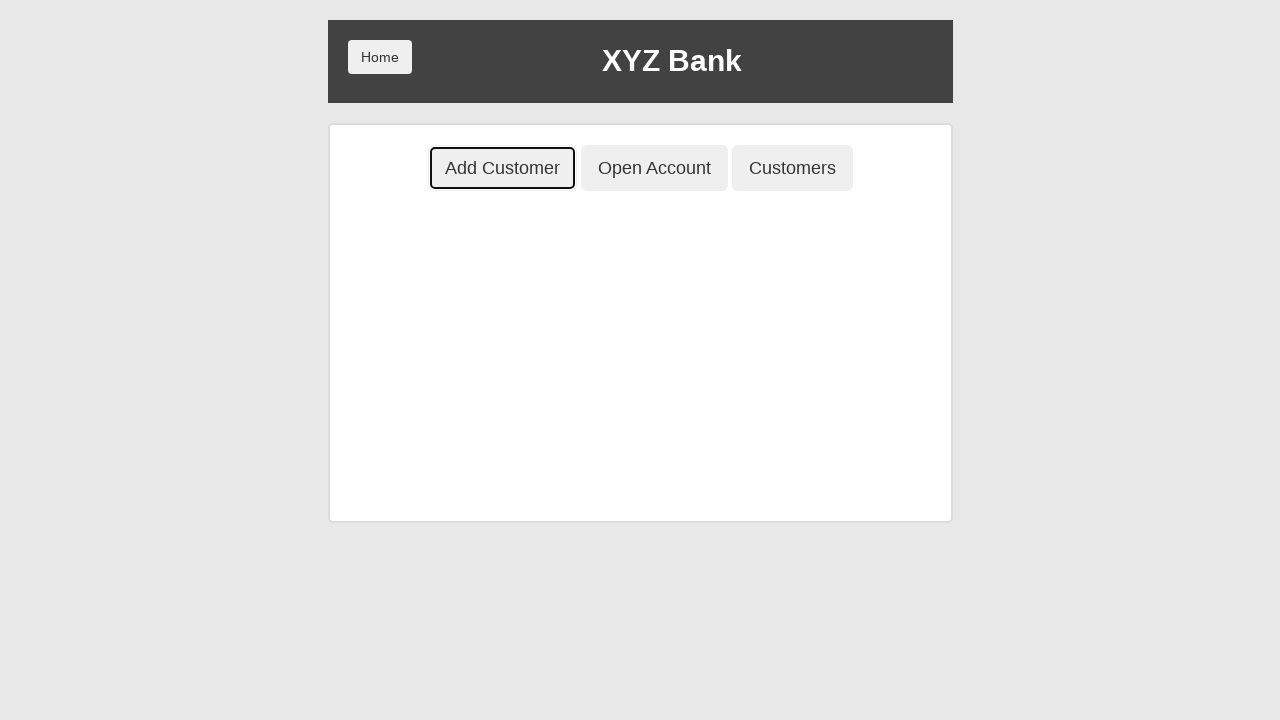

Waited for Add Customer form to load
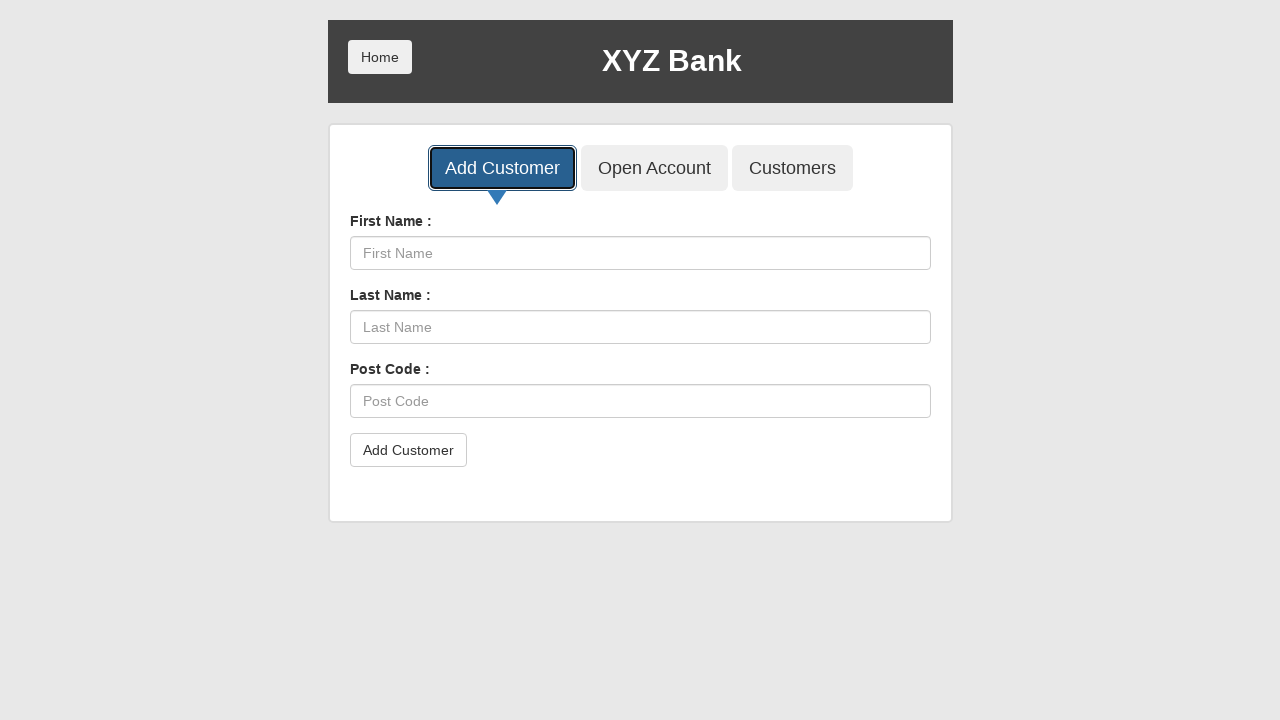

Filled First Name field with 'Solayman' on input[placeholder='First Name']
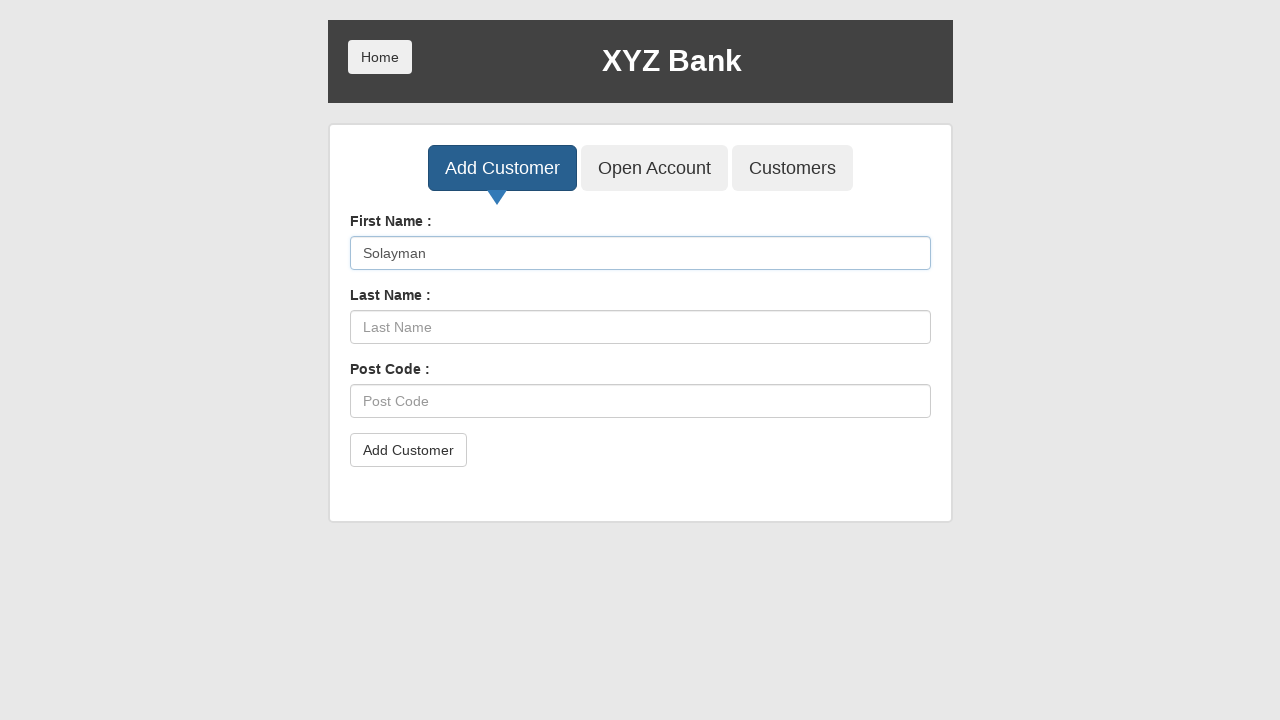

Filled Last Name field with 'Khan' on input[placeholder='Last Name']
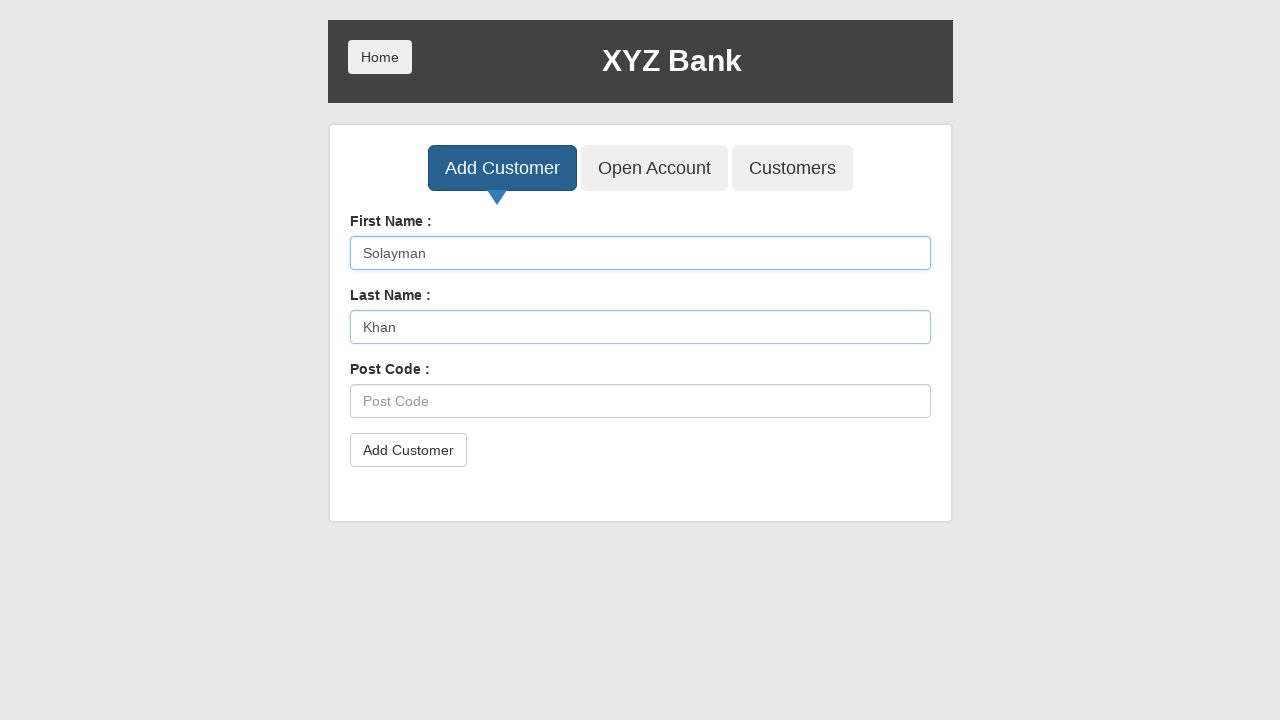

Filled Post Code field with 'U12300' on input[placeholder='Post Code']
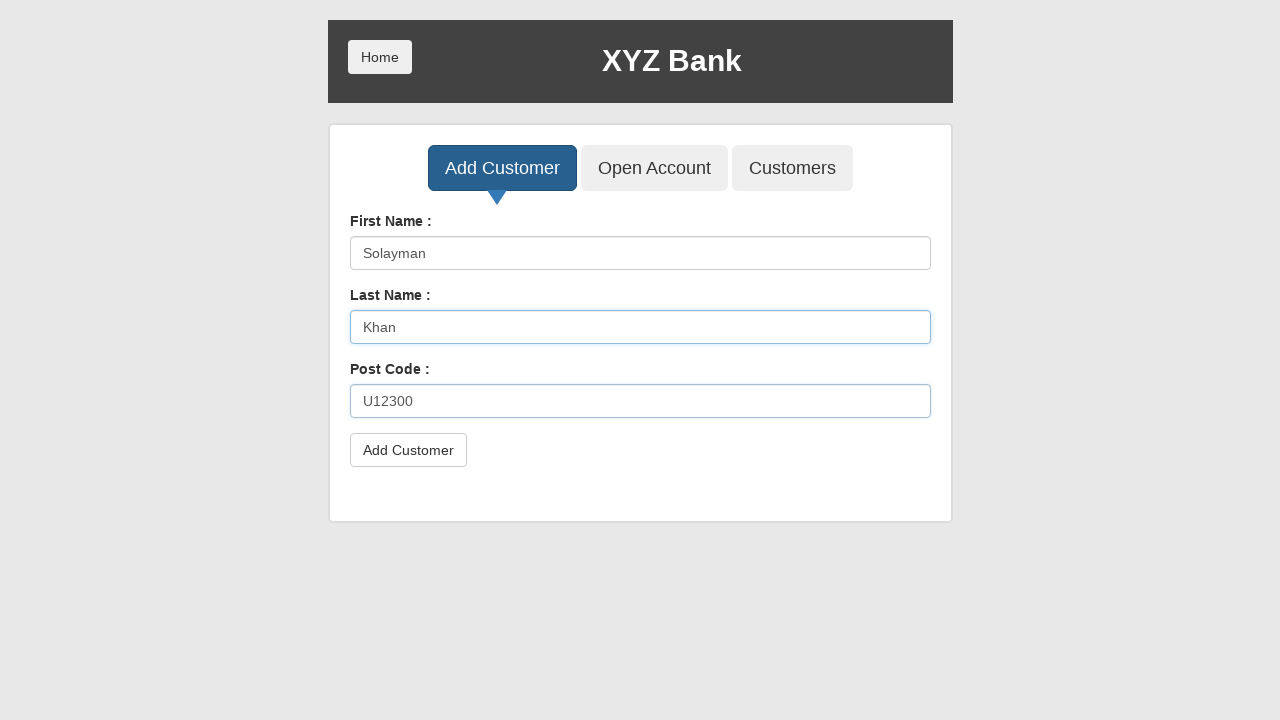

Clicked submit button to add customer at (408, 450) on button[type='submit']
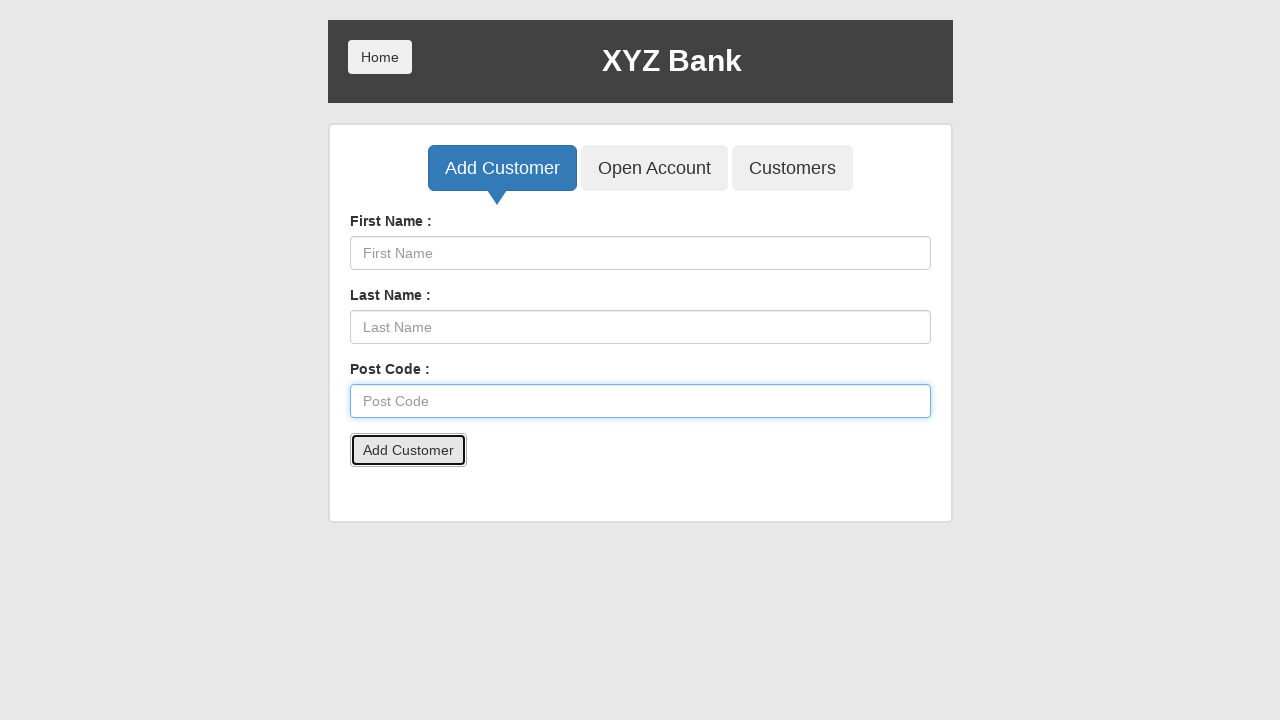

Waited for form submission
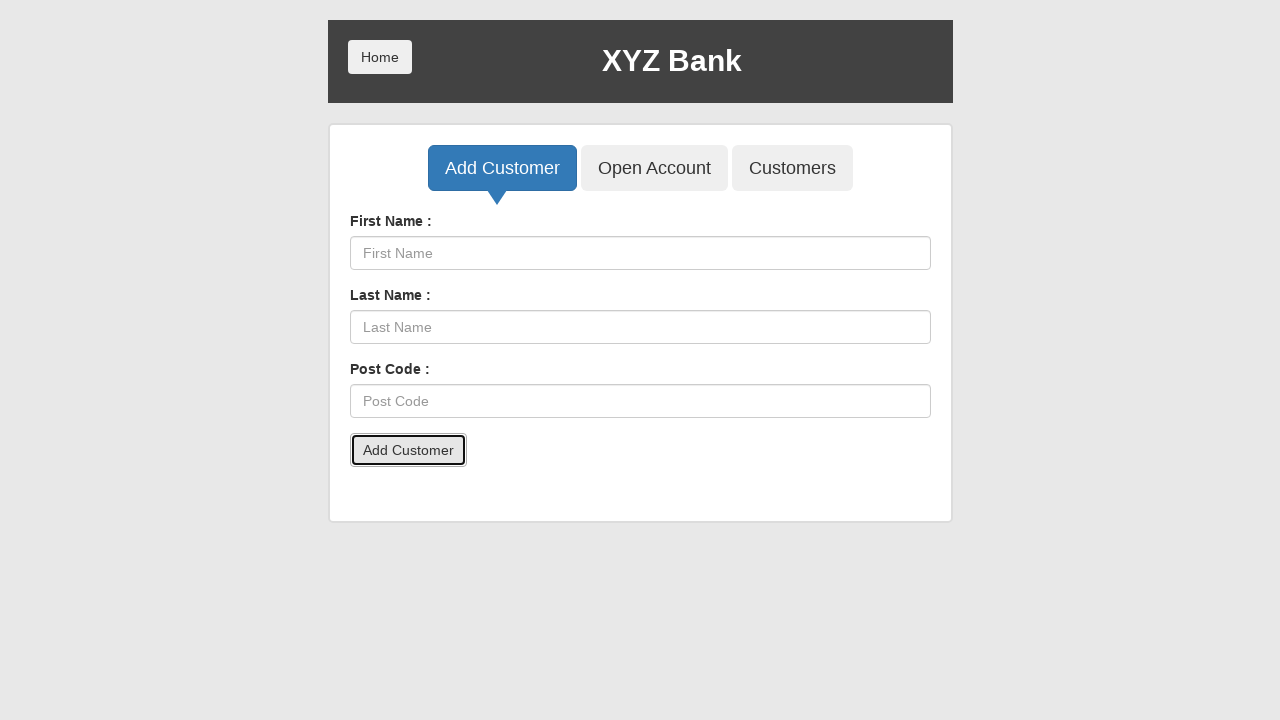

Set up dialog handler to accept alerts
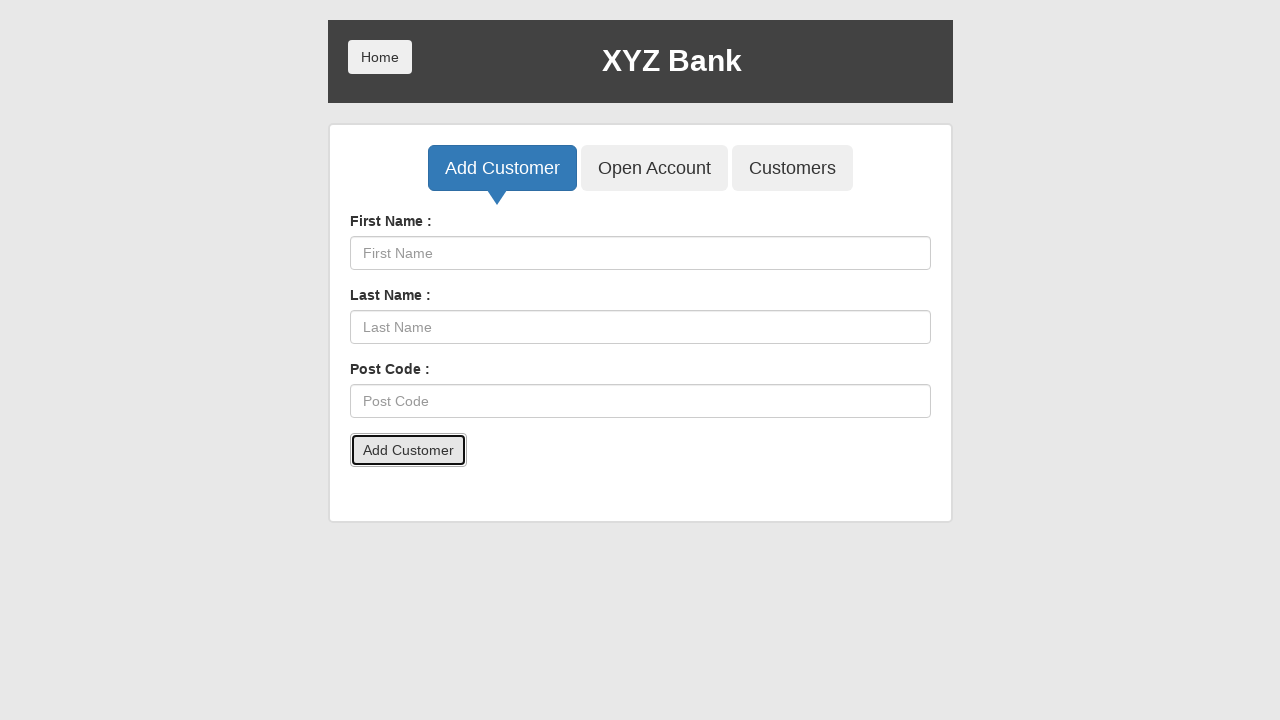

Clicked Open Account tab at (654, 168) on button:has-text('Open Account')
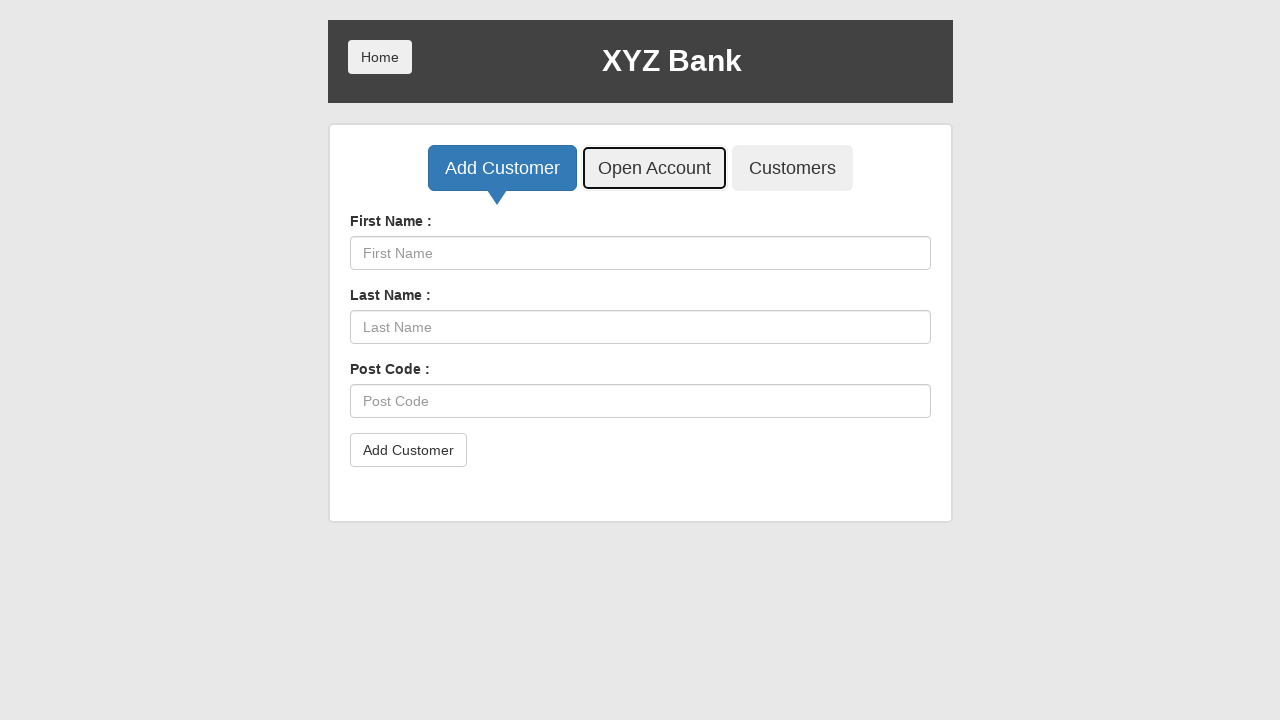

Waited for Open Account form to load
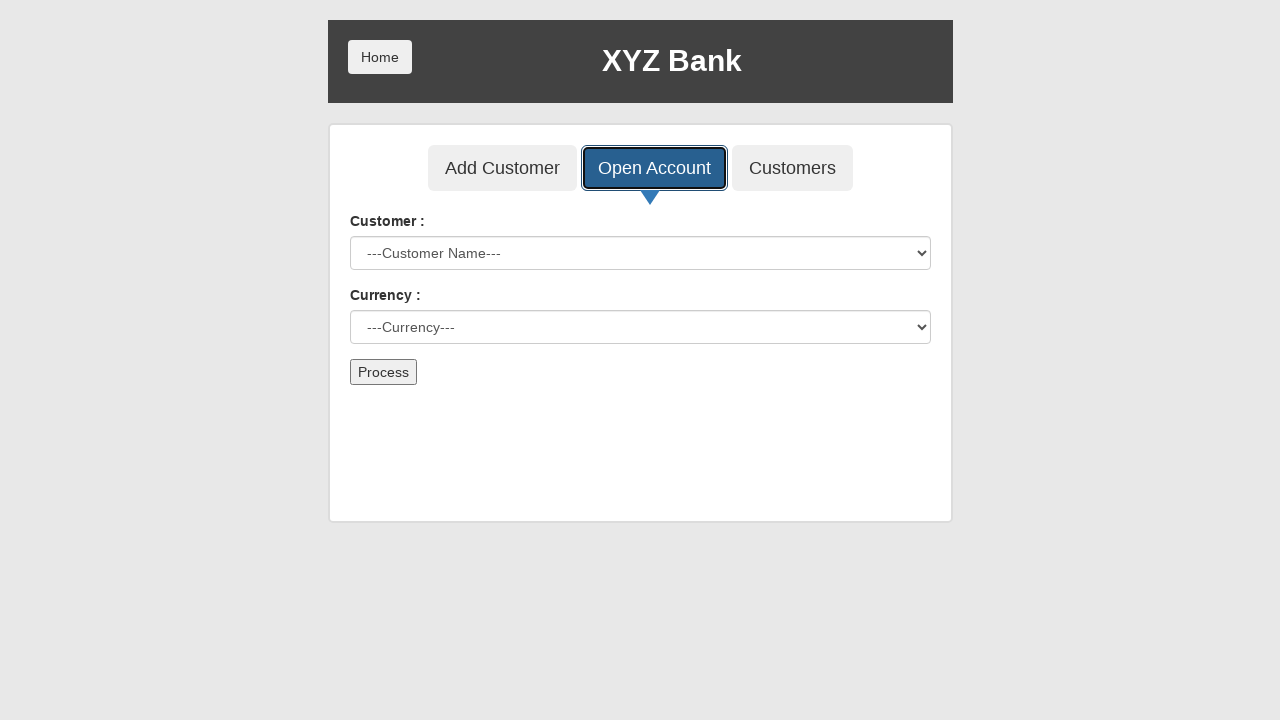

Selected customer 'Solayman Khan' from dropdown on #userSelect
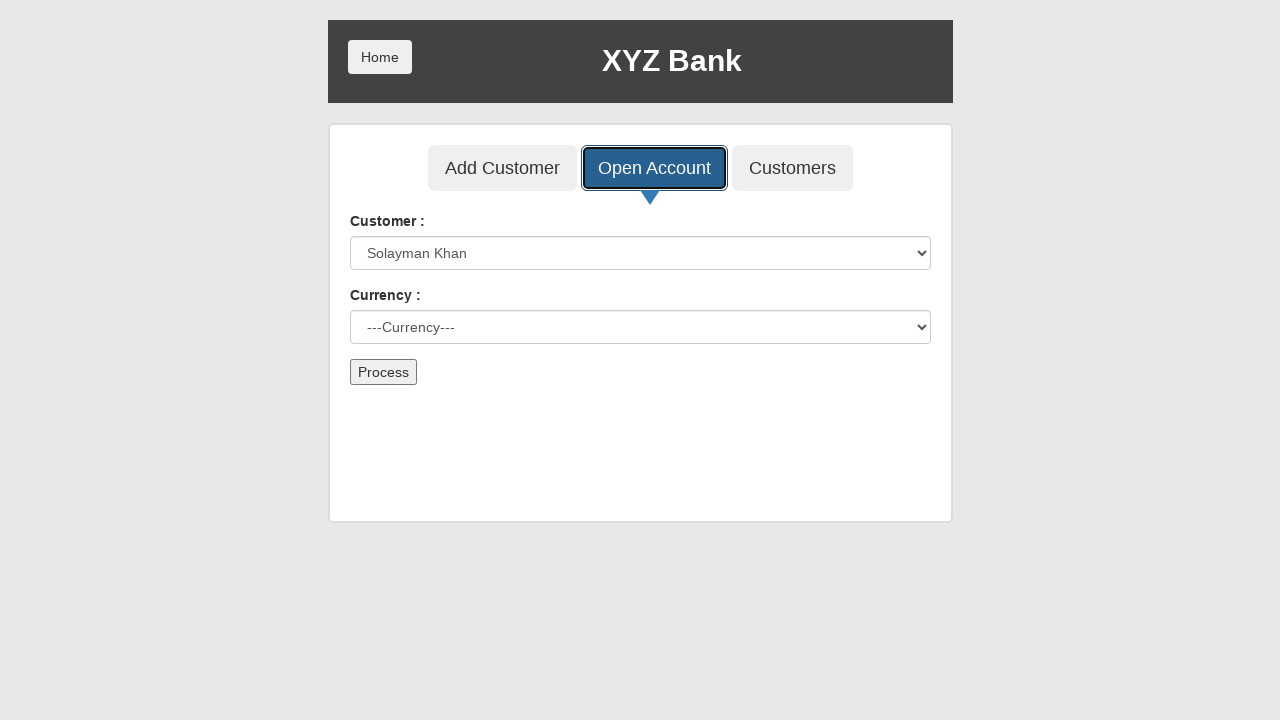

Selected currency 'Pound' from dropdown on #currency
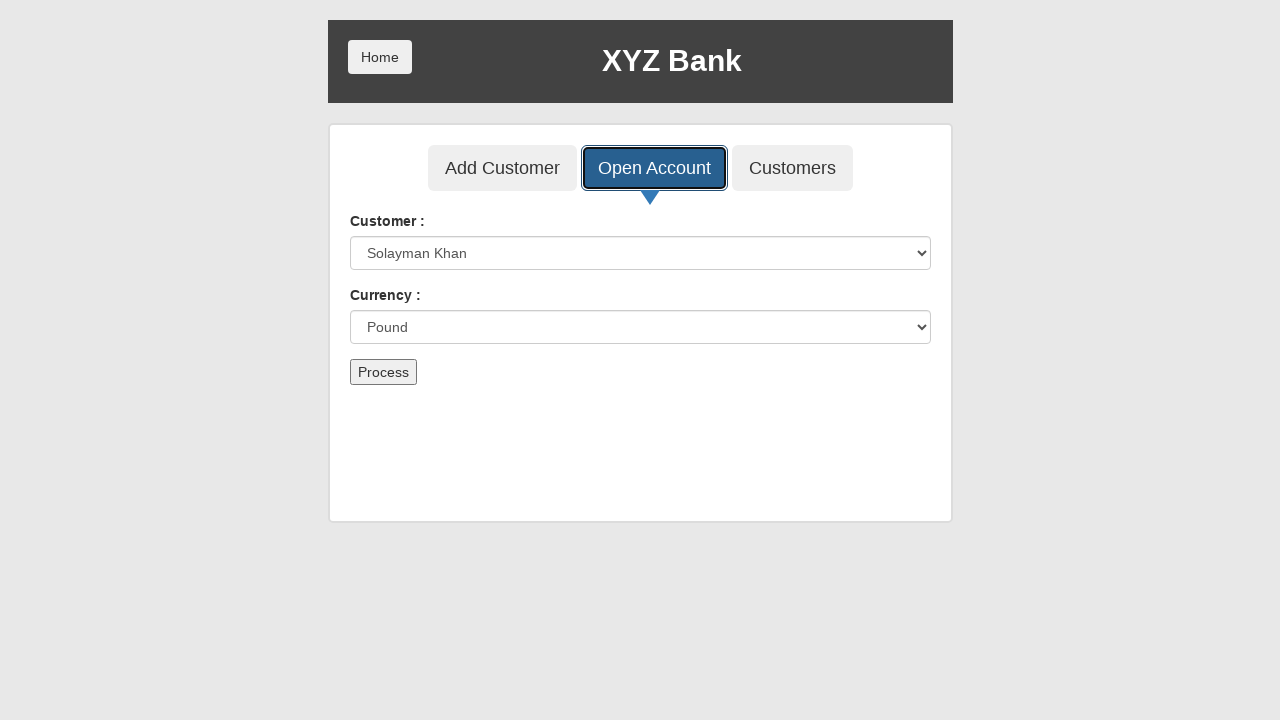

Clicked Process button to open account at (383, 372) on button:has-text('Process')
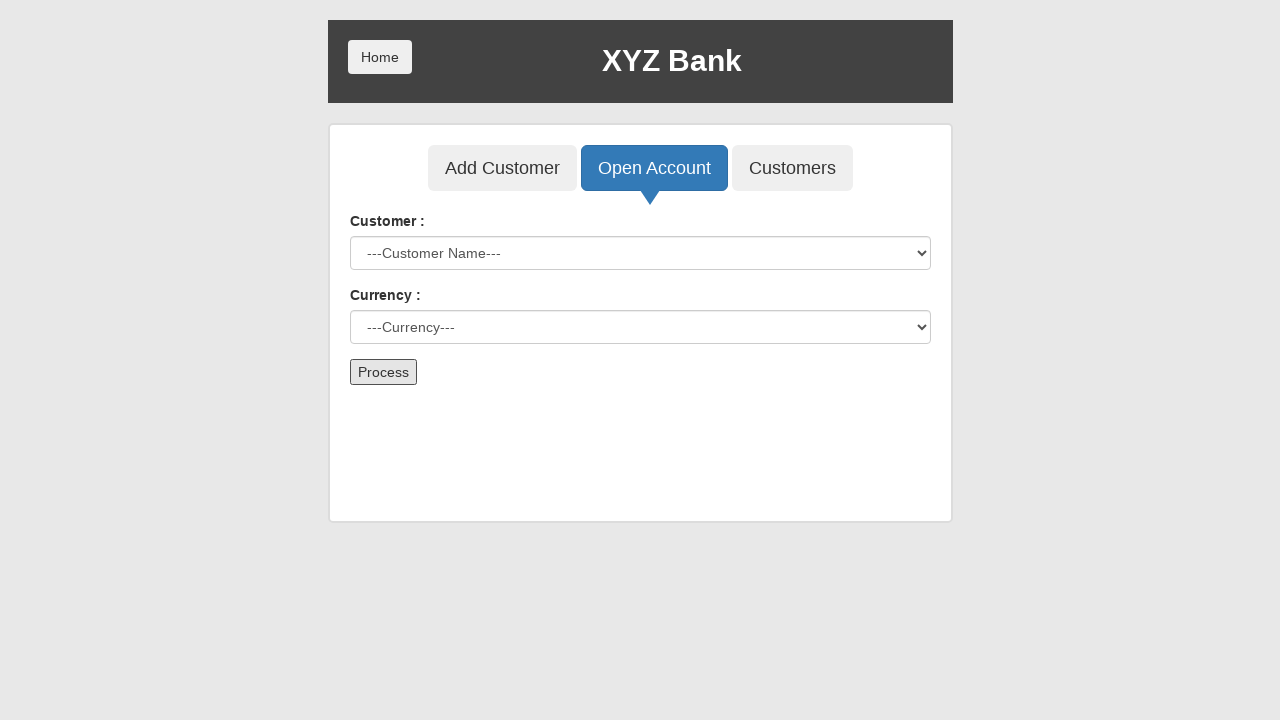

Waited for account opening to complete
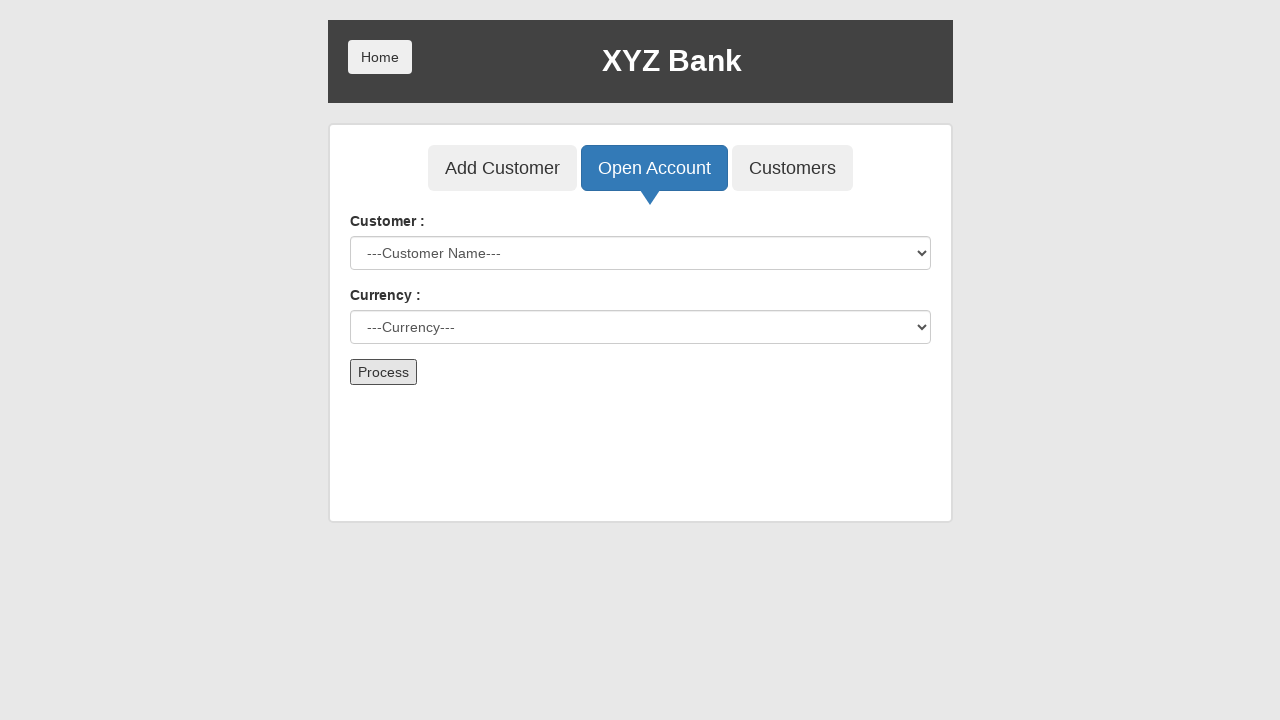

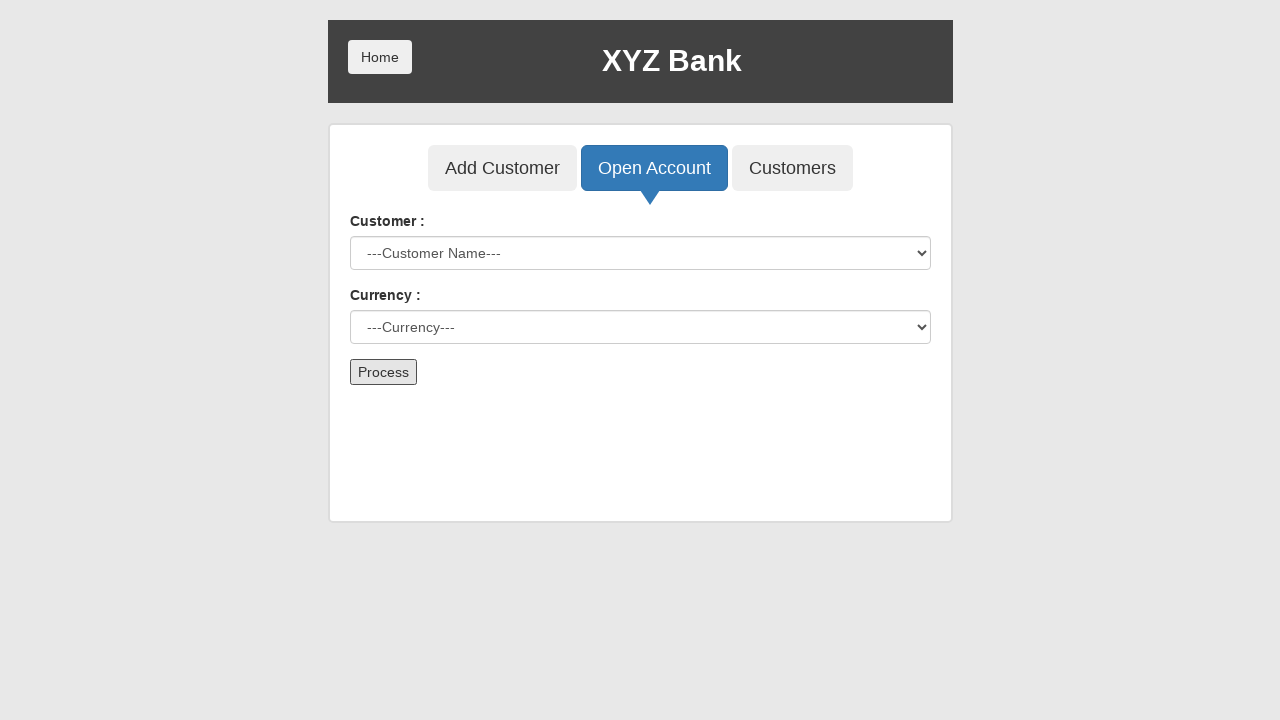